Selects specific date values from year, month, and day dropdown menus using different selection methods

Starting URL: https://testcenter.techproeducation.com/index.php?page=dropdown

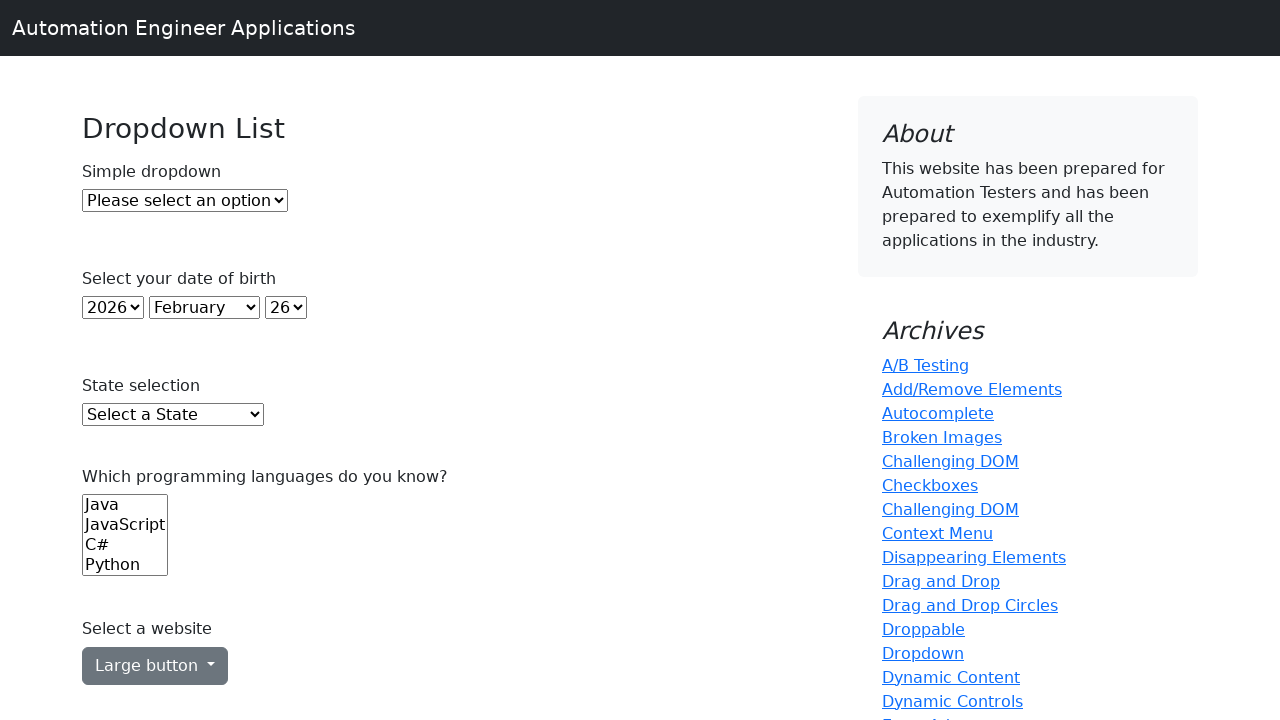

Selected year 1999 from year dropdown on select#year
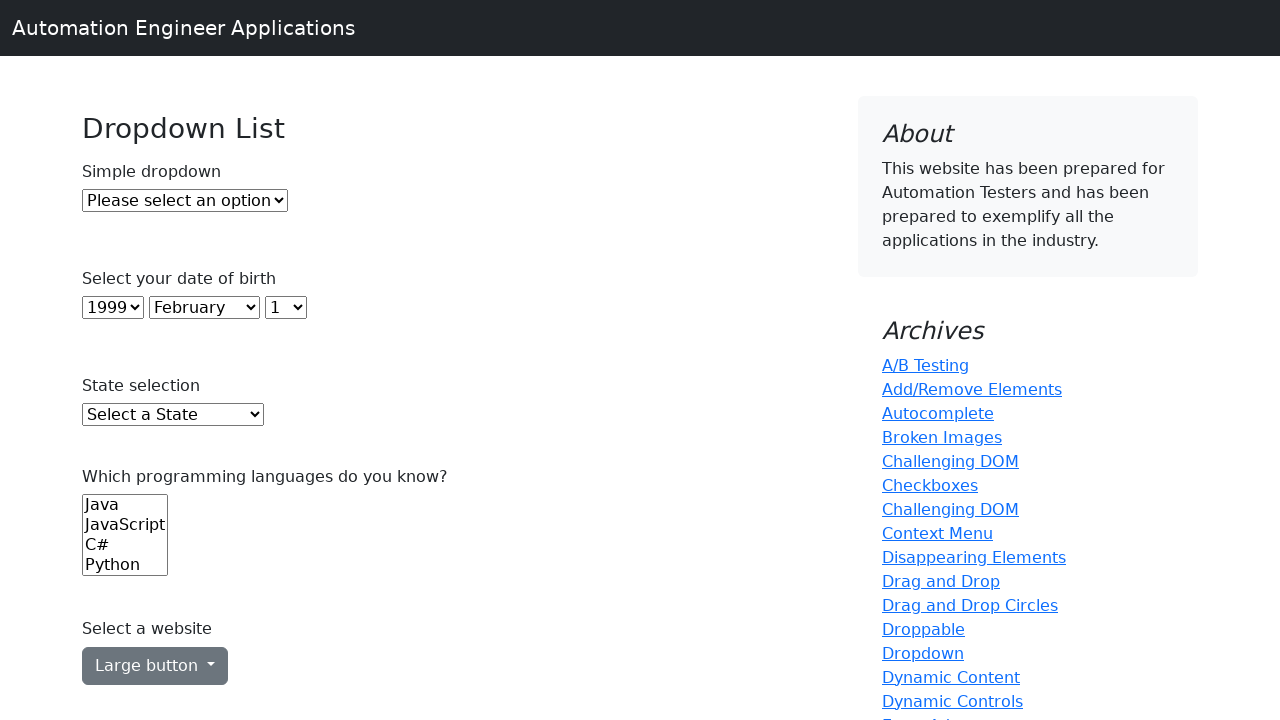

Selected February from month dropdown on select#month
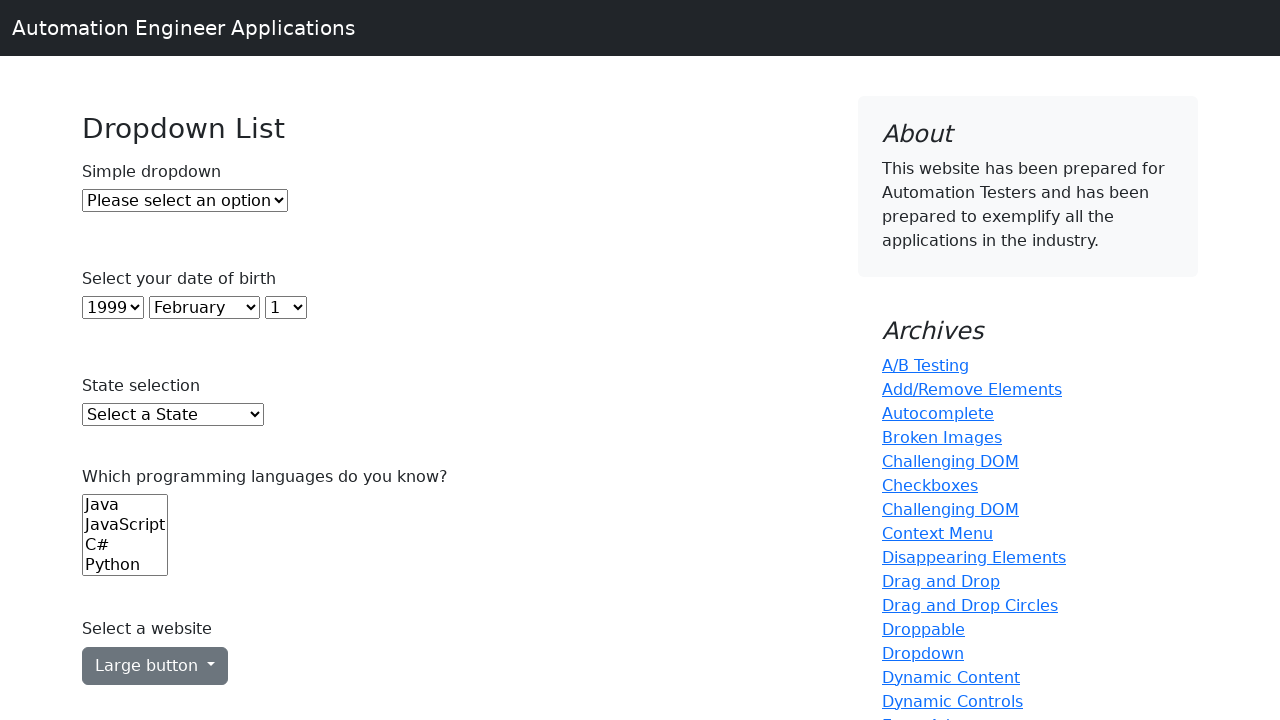

Selected day 3 from day dropdown on select#day
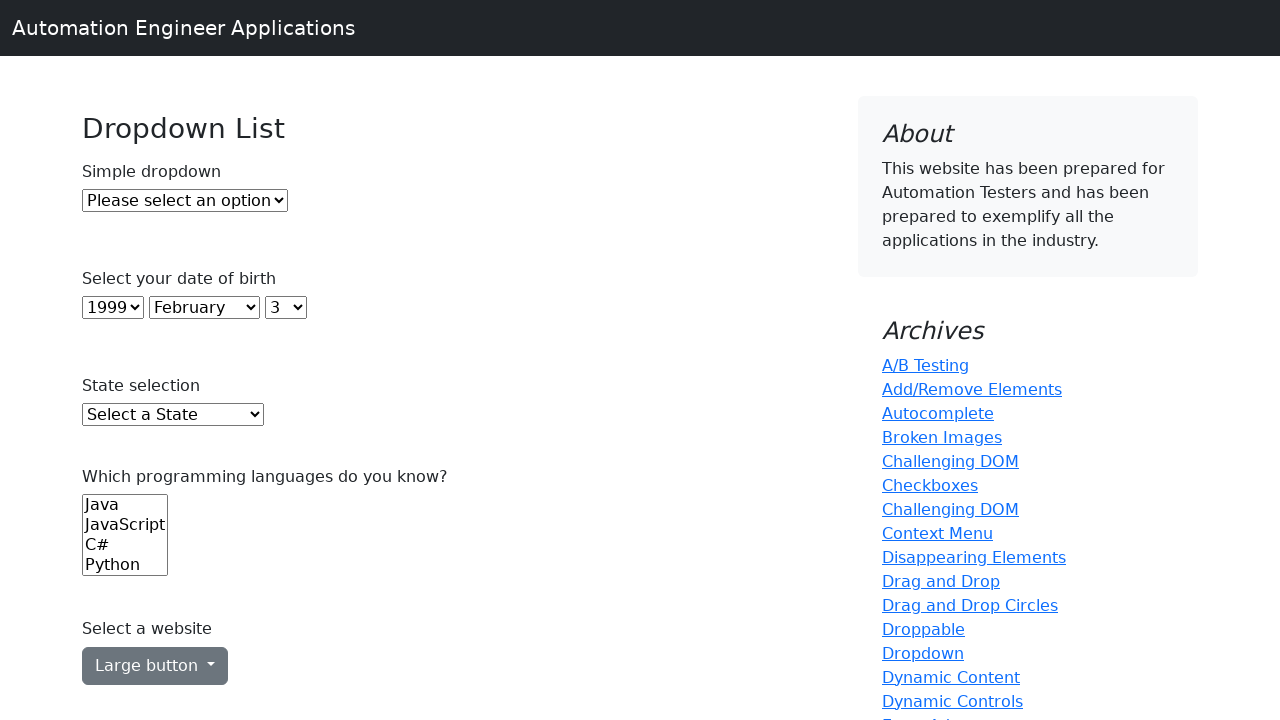

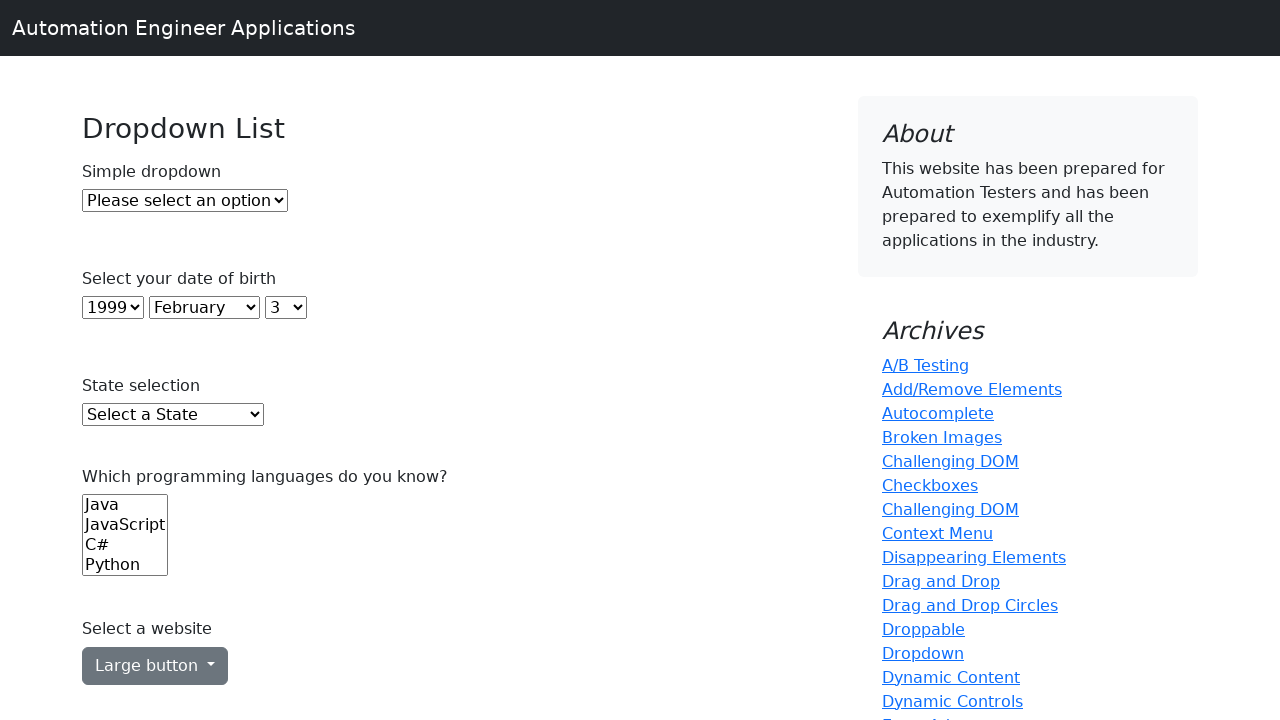